Navigates to the DemoQA dynamic properties page to test page loading. The original script had FluentWait logic commented out, so this is a minimal navigation test.

Starting URL: https://demoqa.com/dynamic-properties

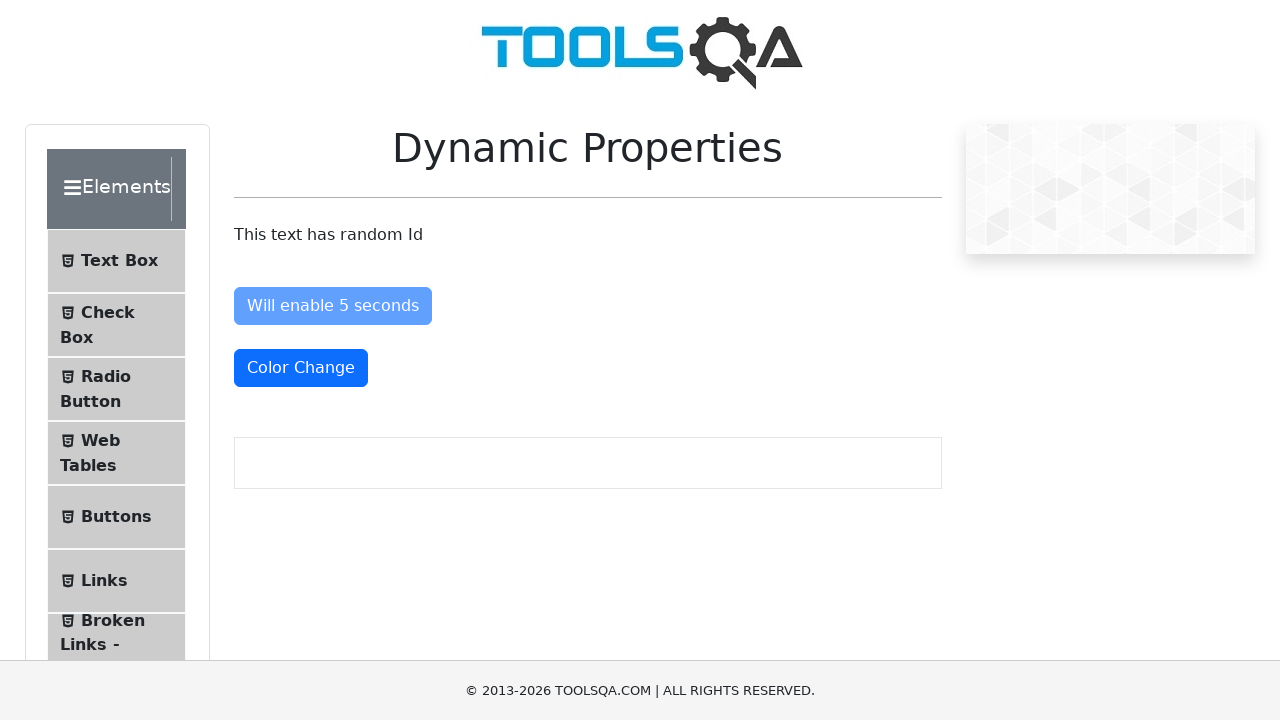

Waited for dynamic properties section (#enableAfter) to load
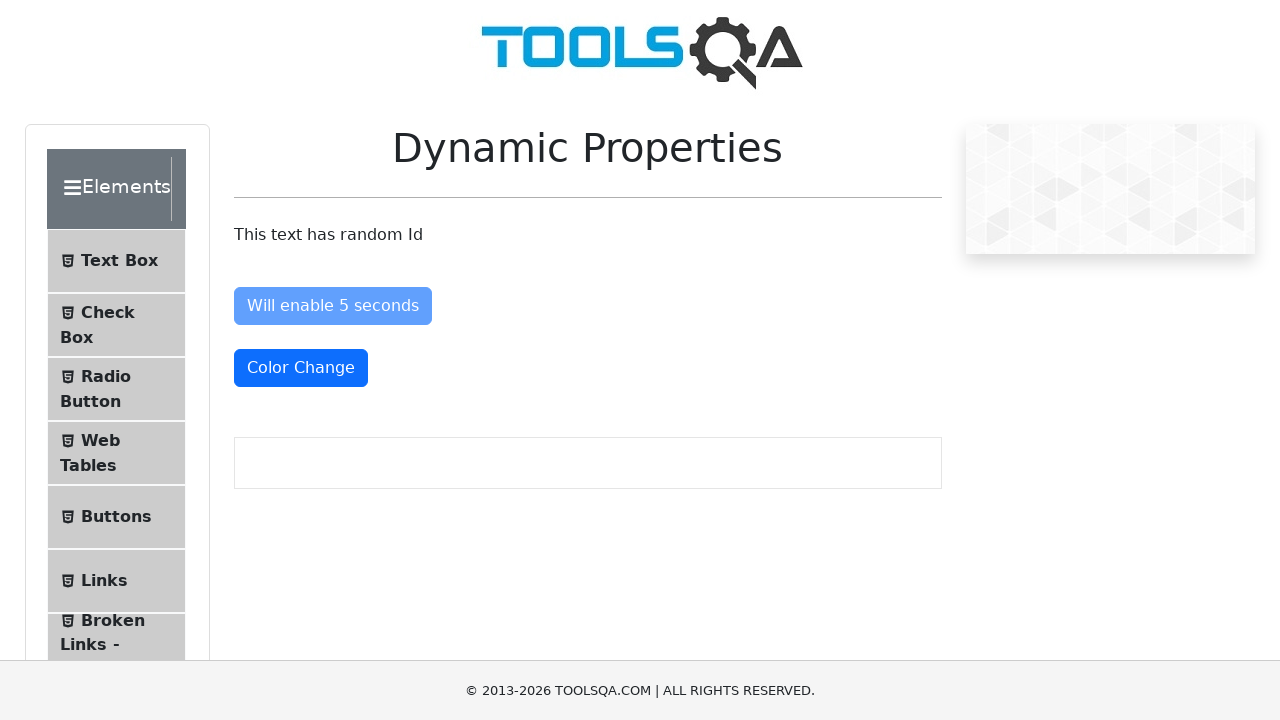

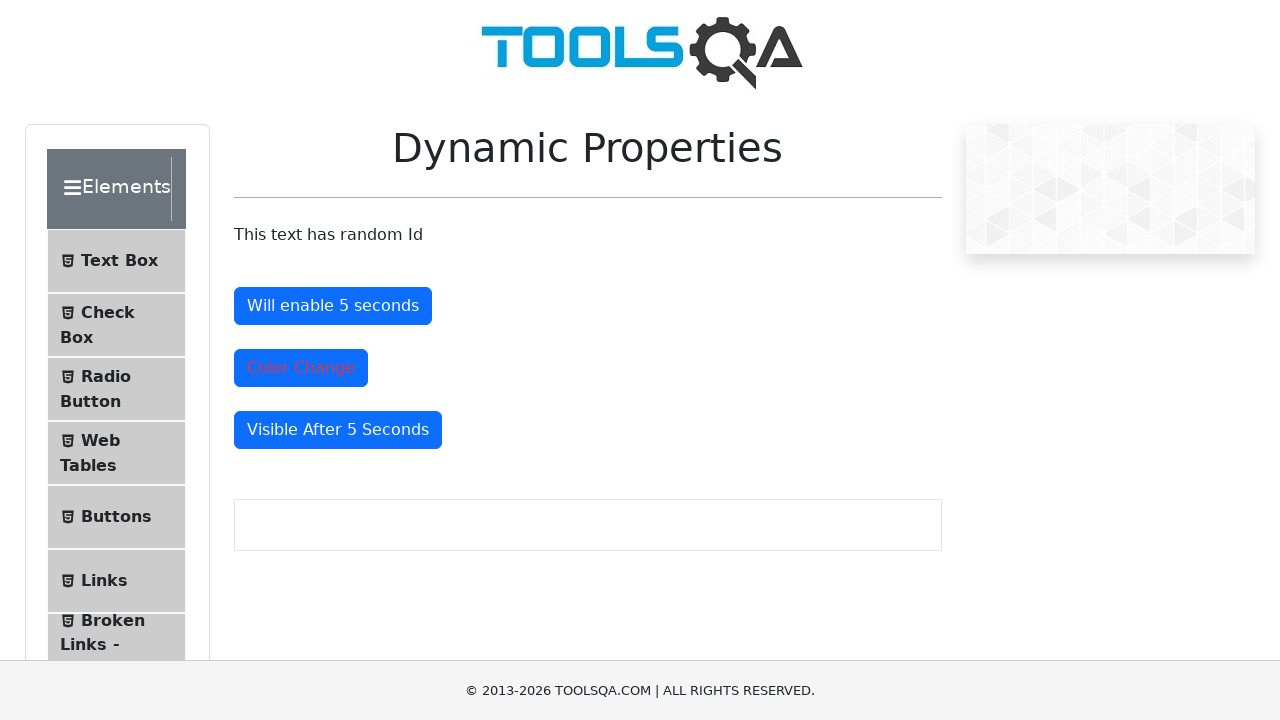